Tests dynamic loading functionality by clicking a button and waiting for hidden content to become visible

Starting URL: https://the-internet.herokuapp.com/dynamic_loading/1

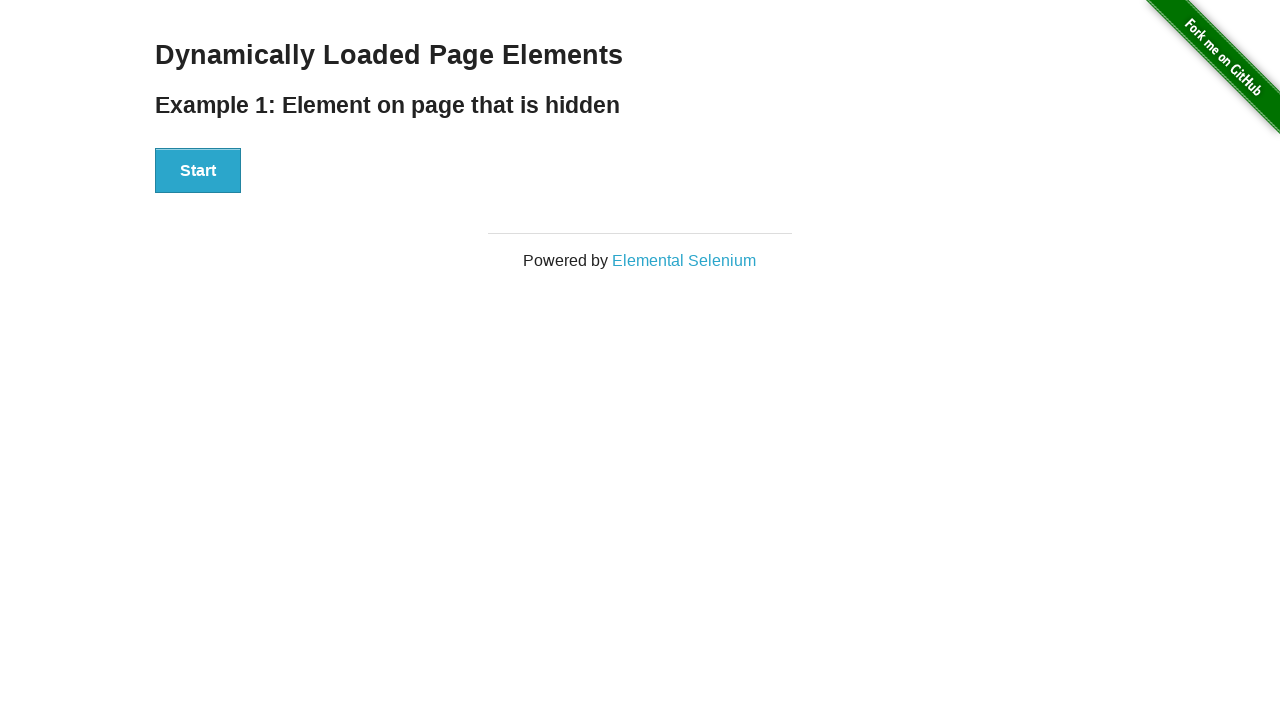

Clicked Start button to trigger dynamic loading at (198, 171) on xpath=//button
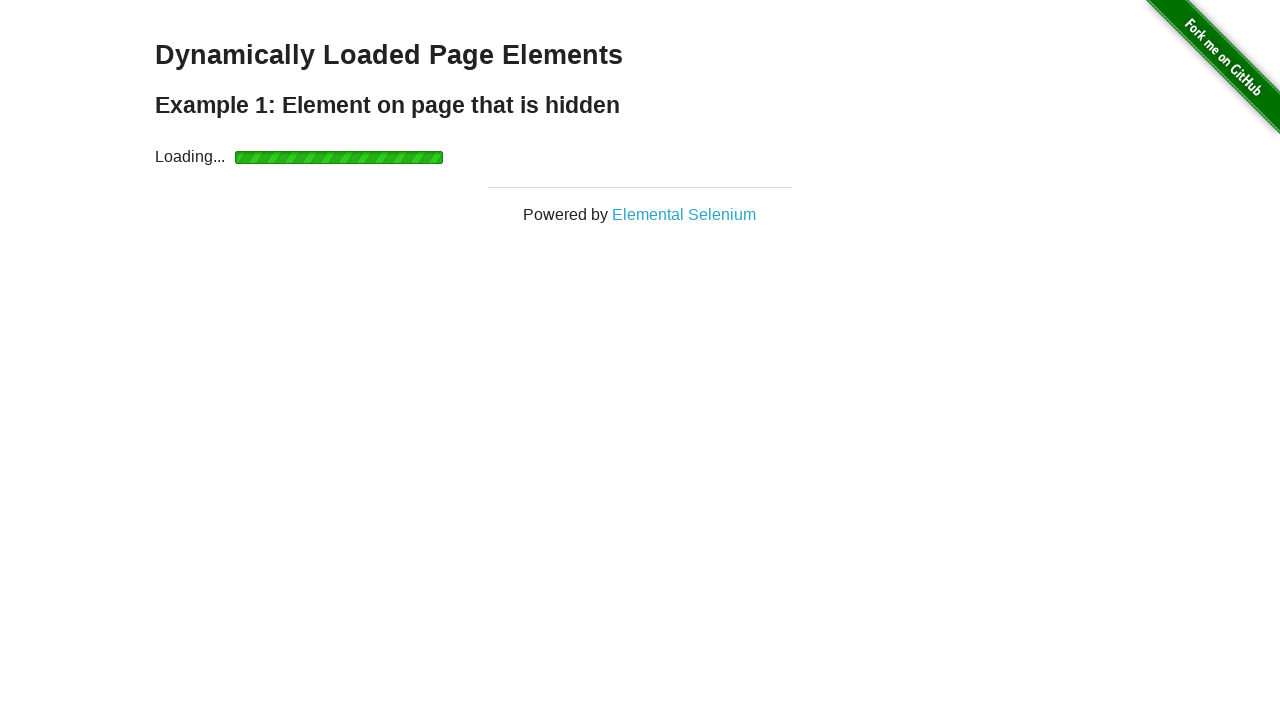

Waited for 'Hello World!' text to become visible
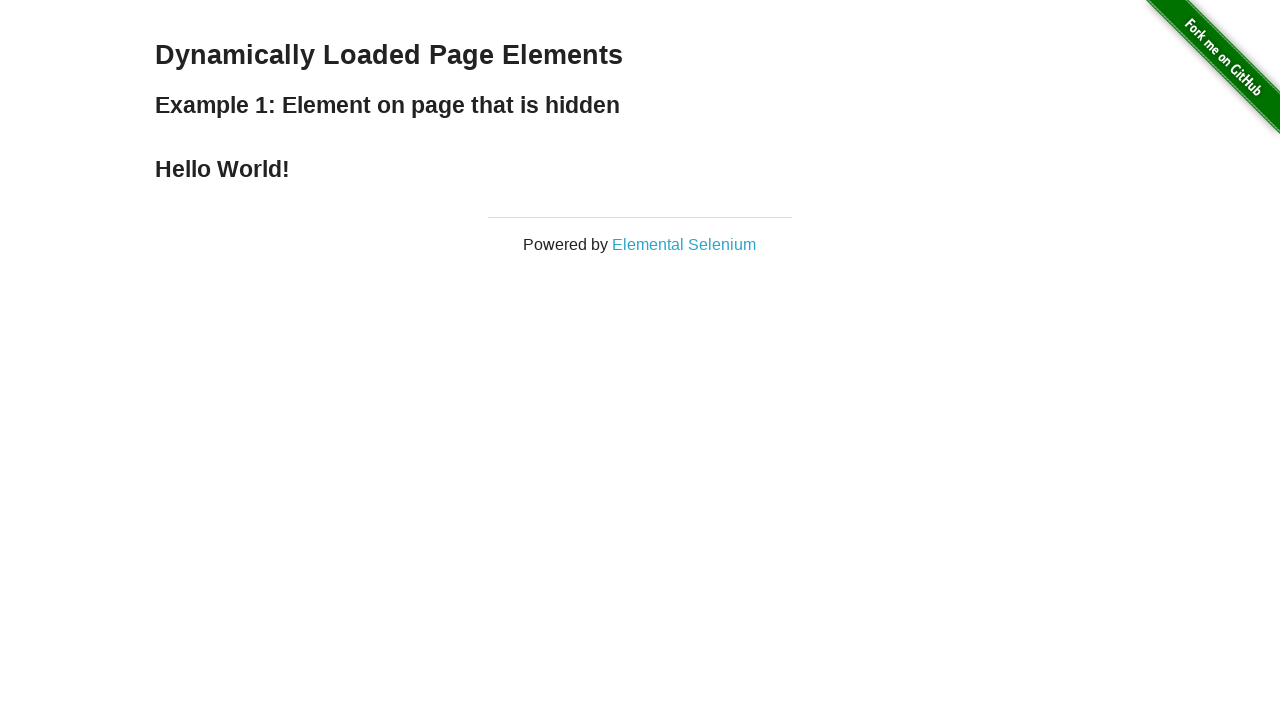

Located 'Hello World!' element
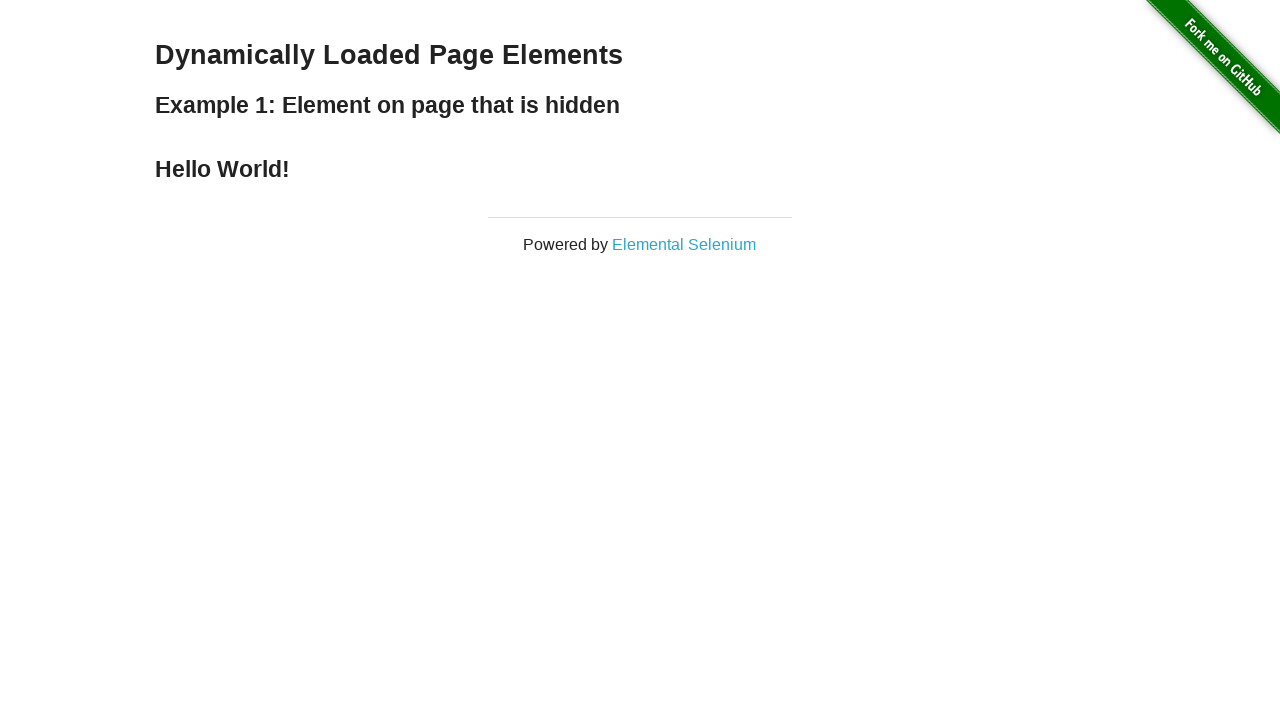

Verified 'Hello World!' text content matches expected value
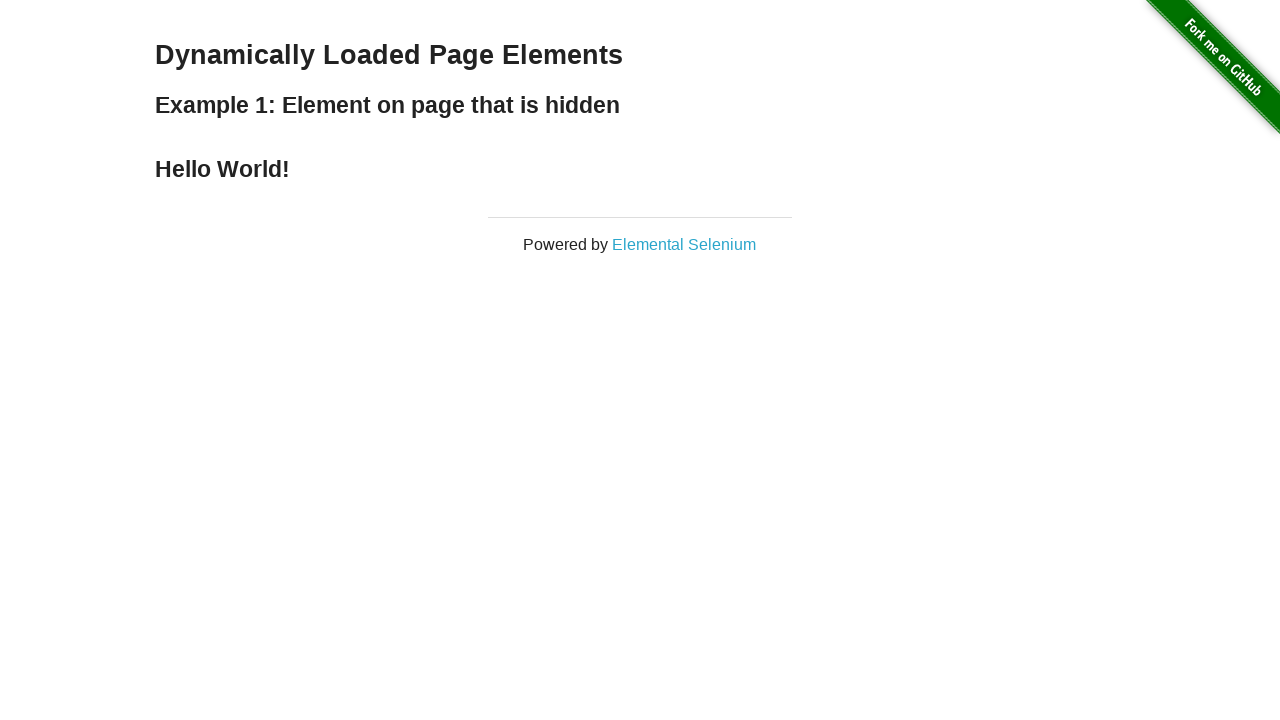

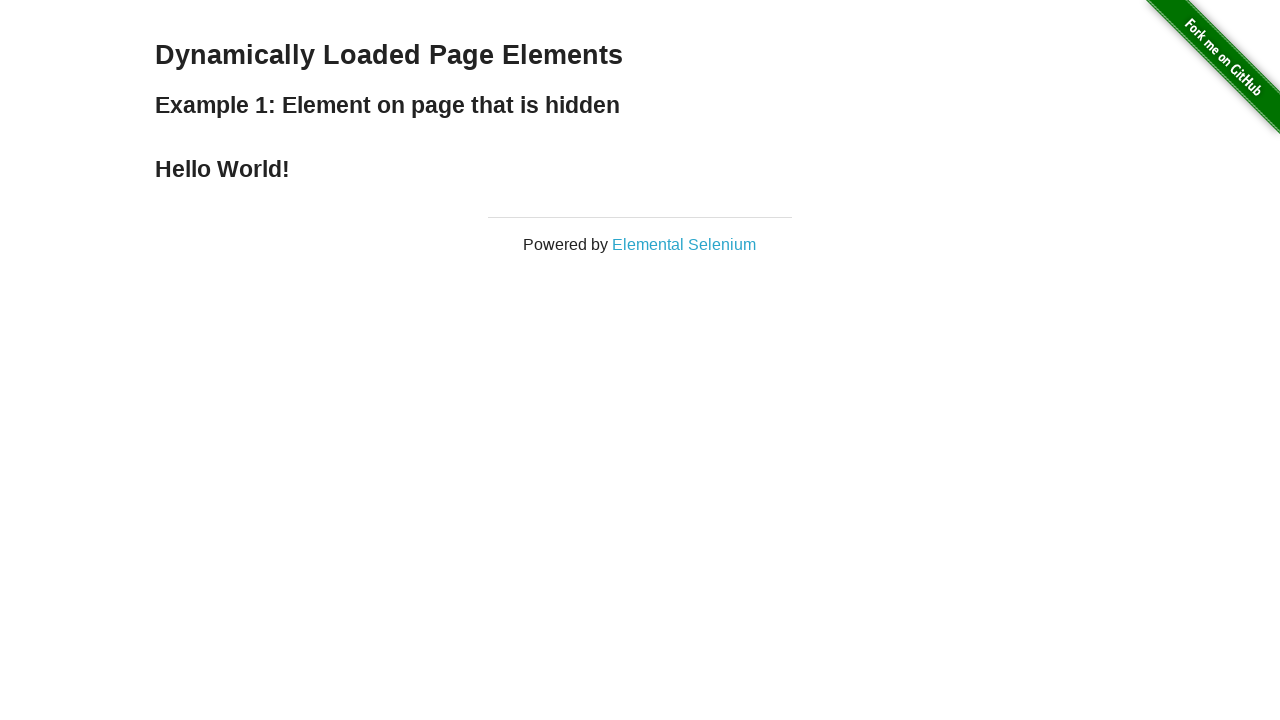